Tests file upload functionality by uploading multiple files to a file input, then clearing the selection to remove the files.

Starting URL: https://davidwalsh.name/demo/multiple-file-upload.php

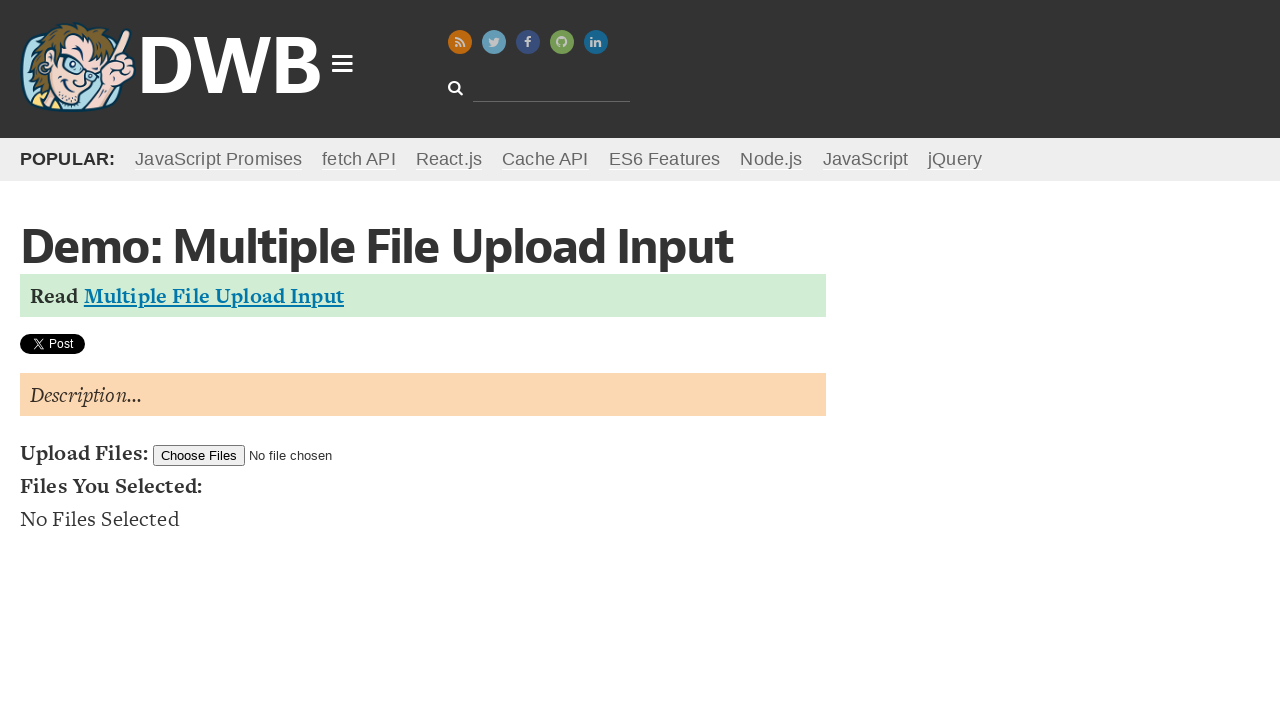

File upload input element became visible
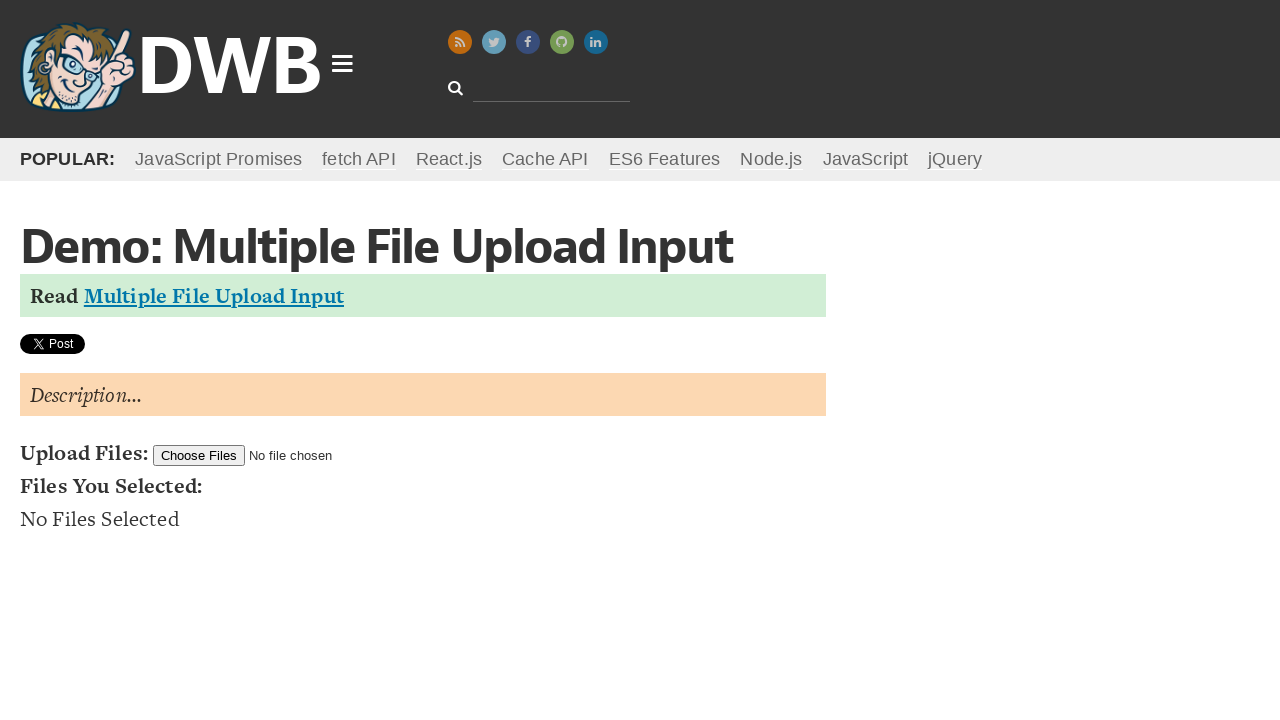

Created first temporary test file
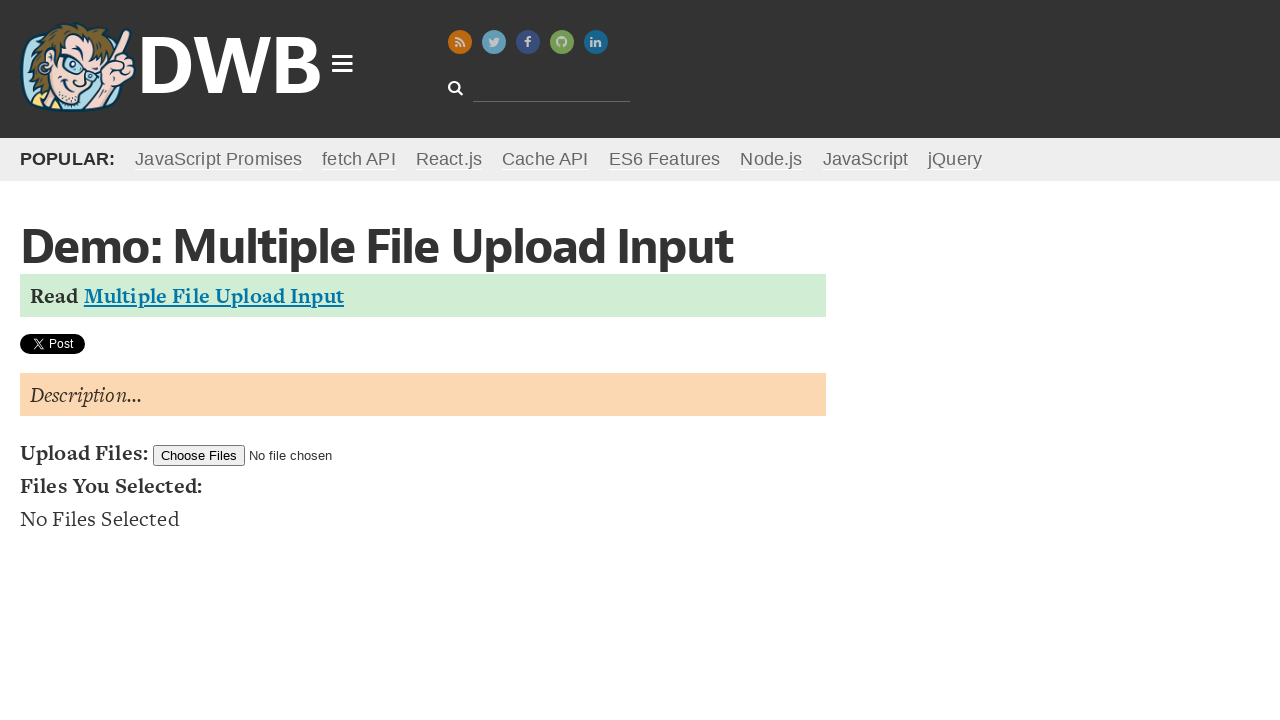

Created second temporary test file
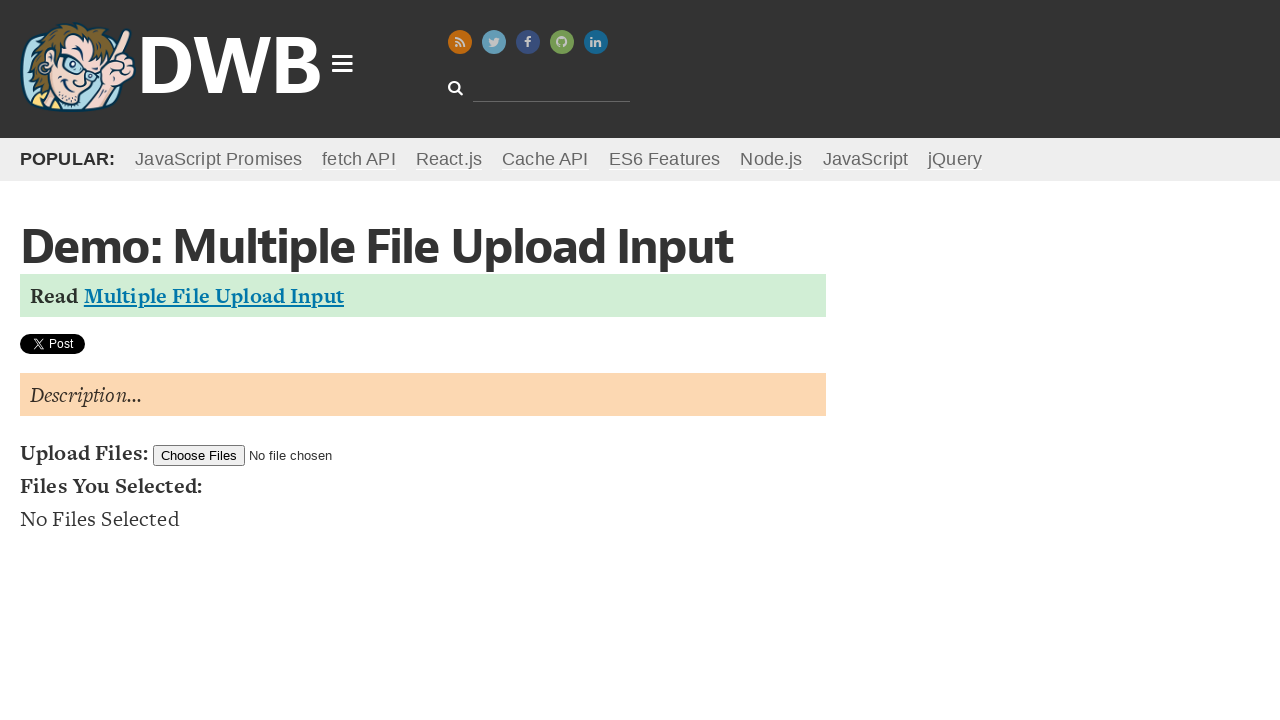

Uploaded two files to the file input
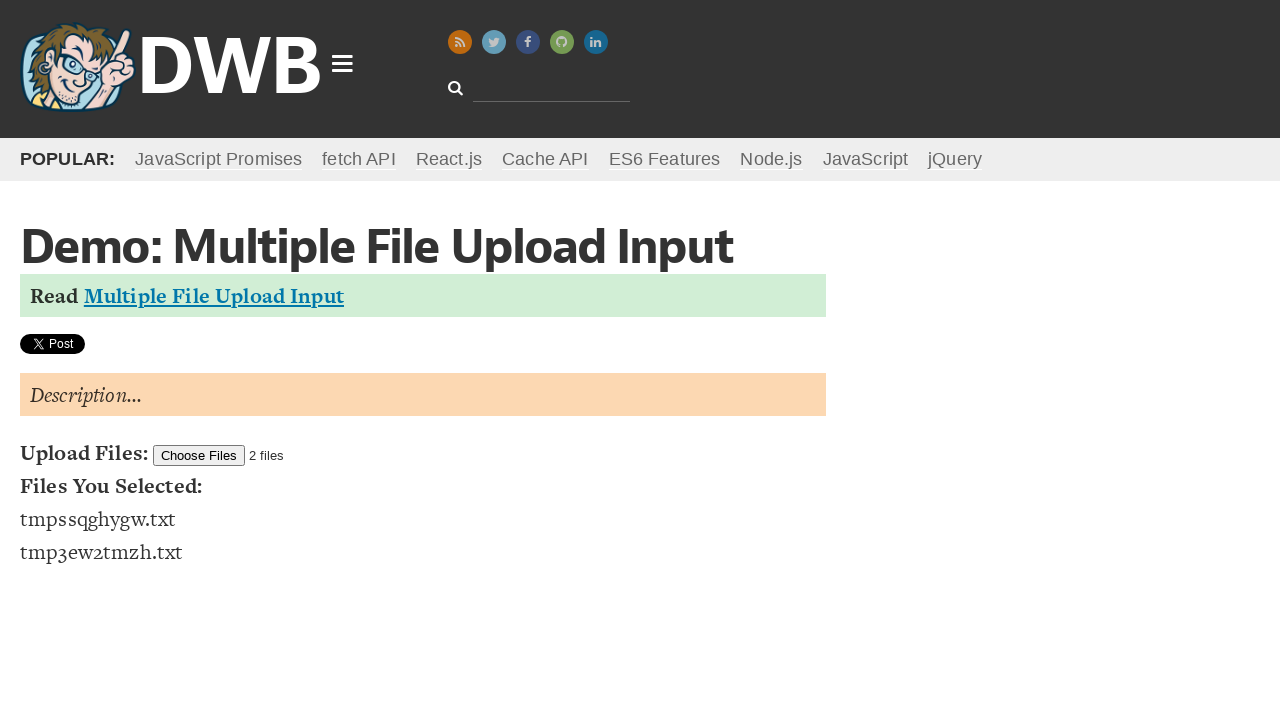

Waited 2 seconds to observe the file upload
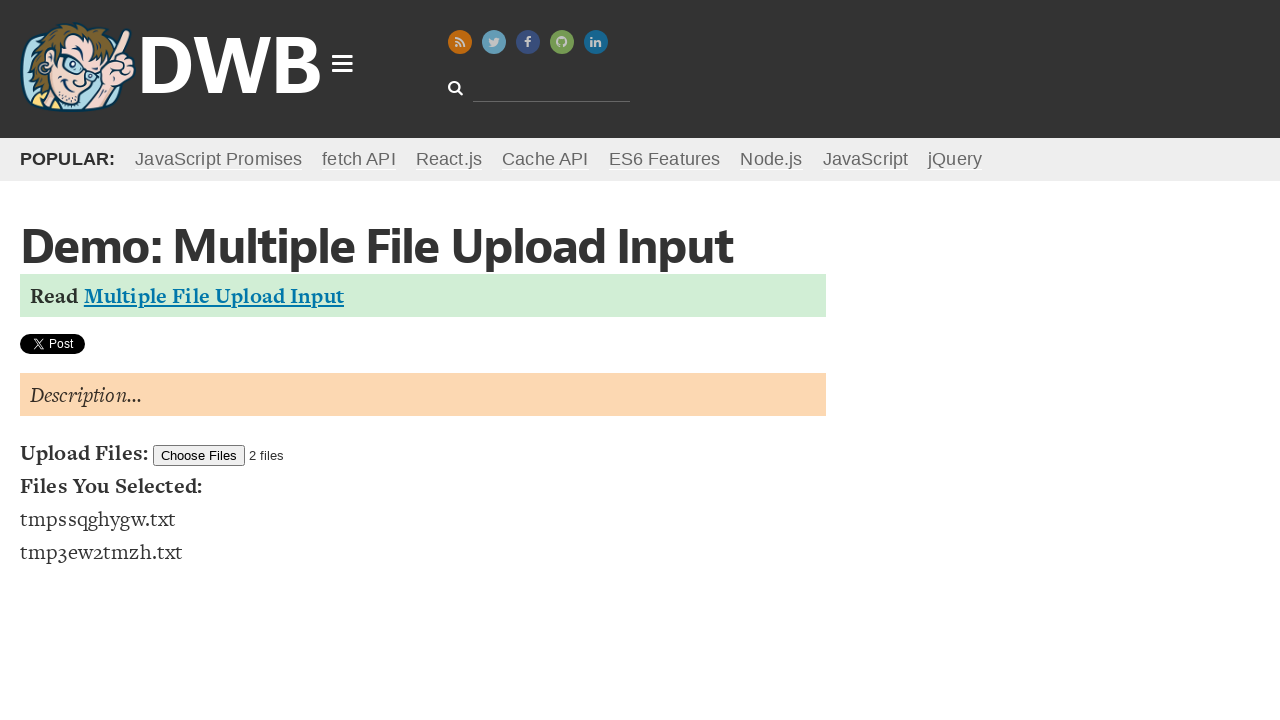

Cleared file selection by setting empty array
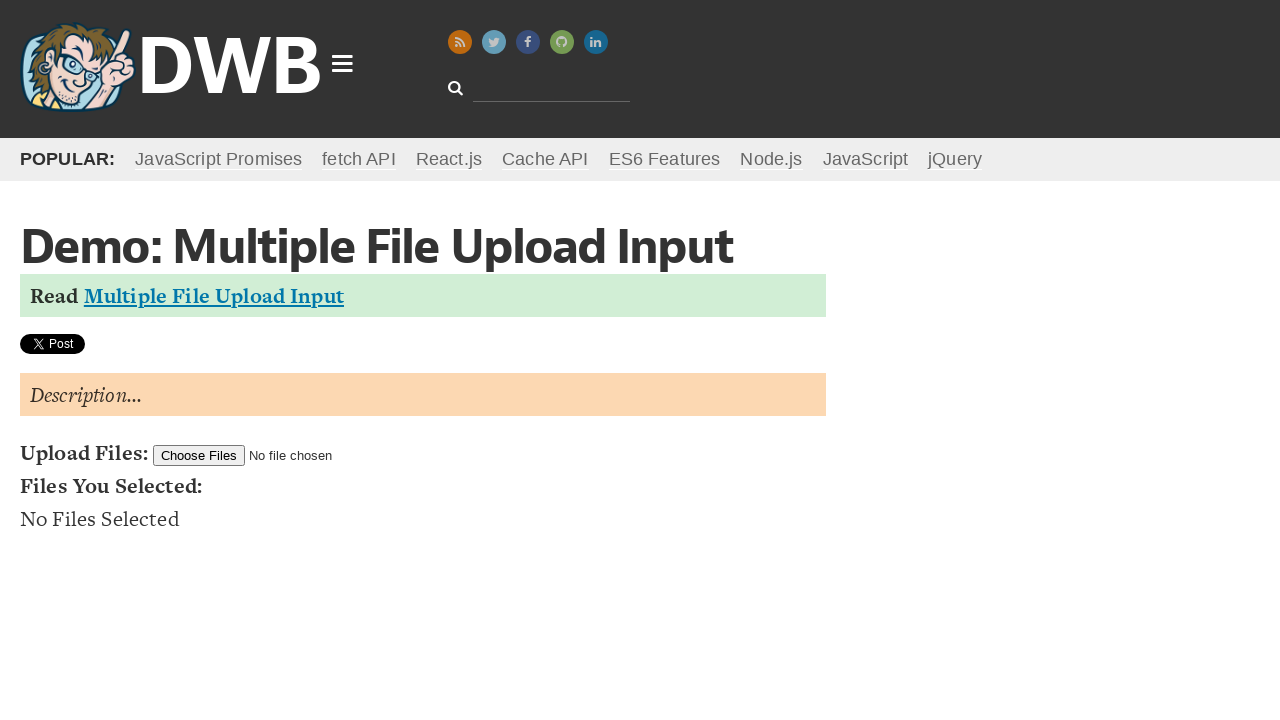

Waited 2 seconds to observe the file removal
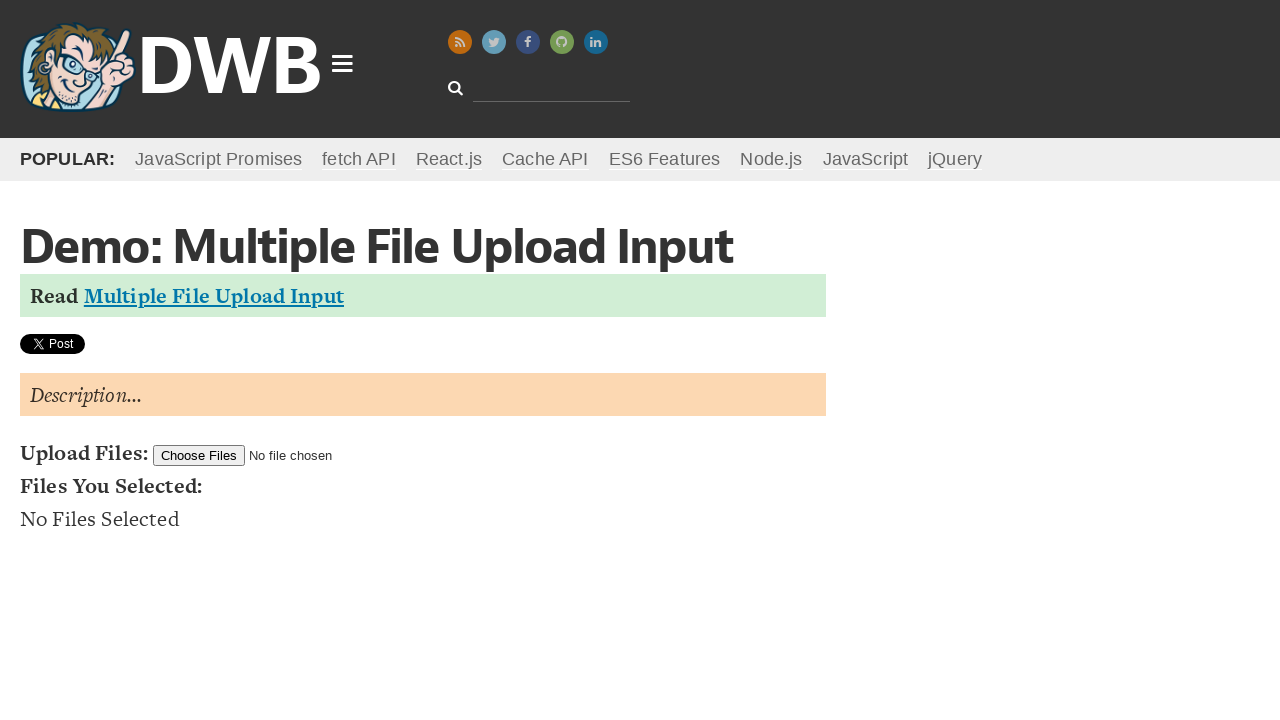

Deleted first temporary test file
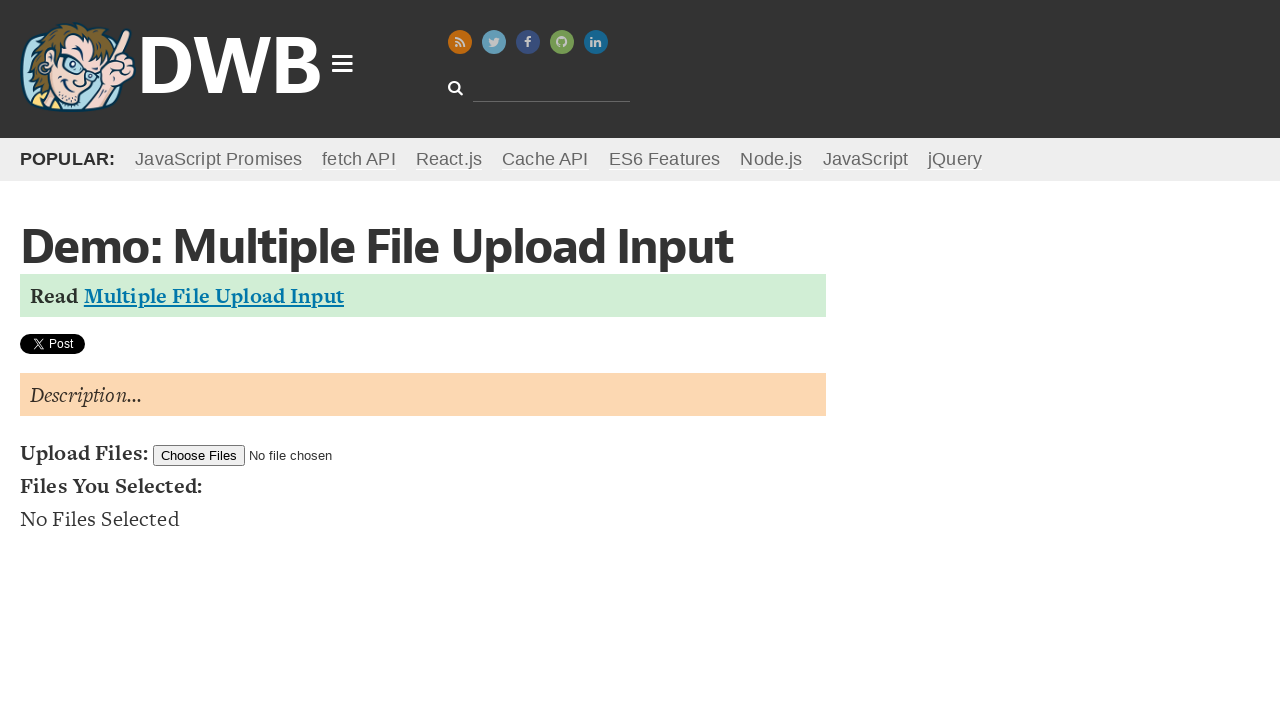

Deleted second temporary test file
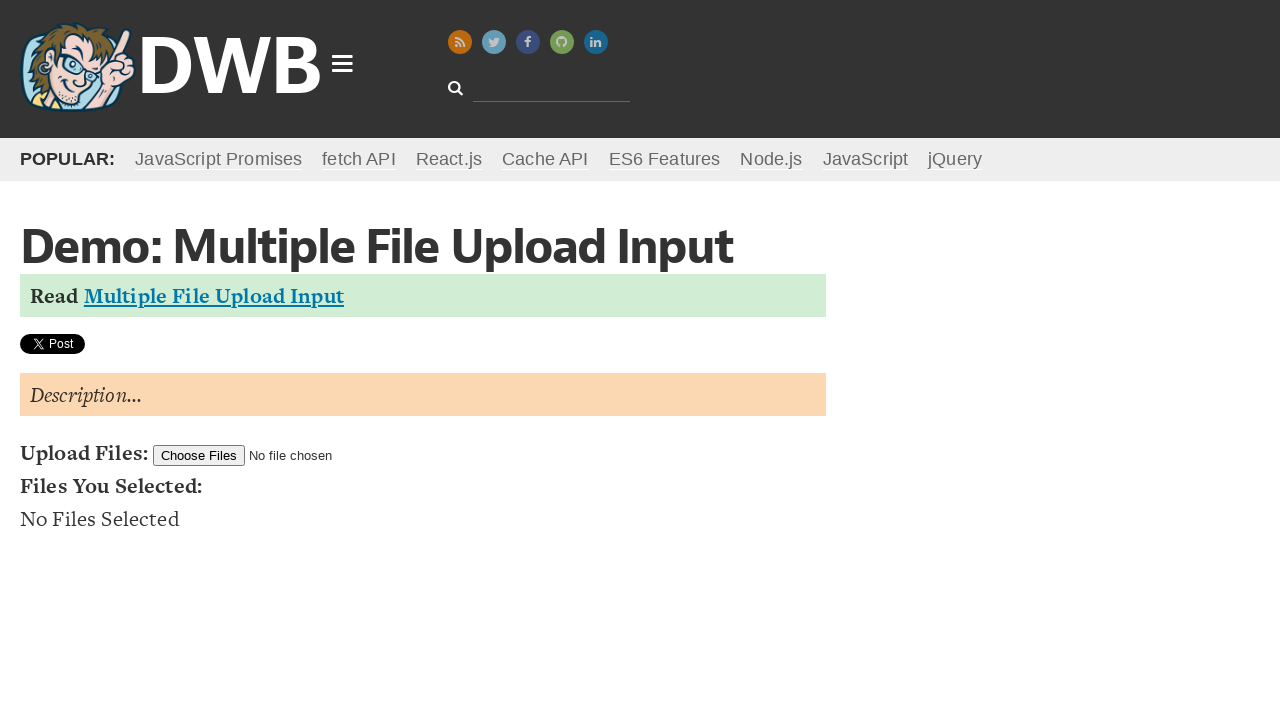

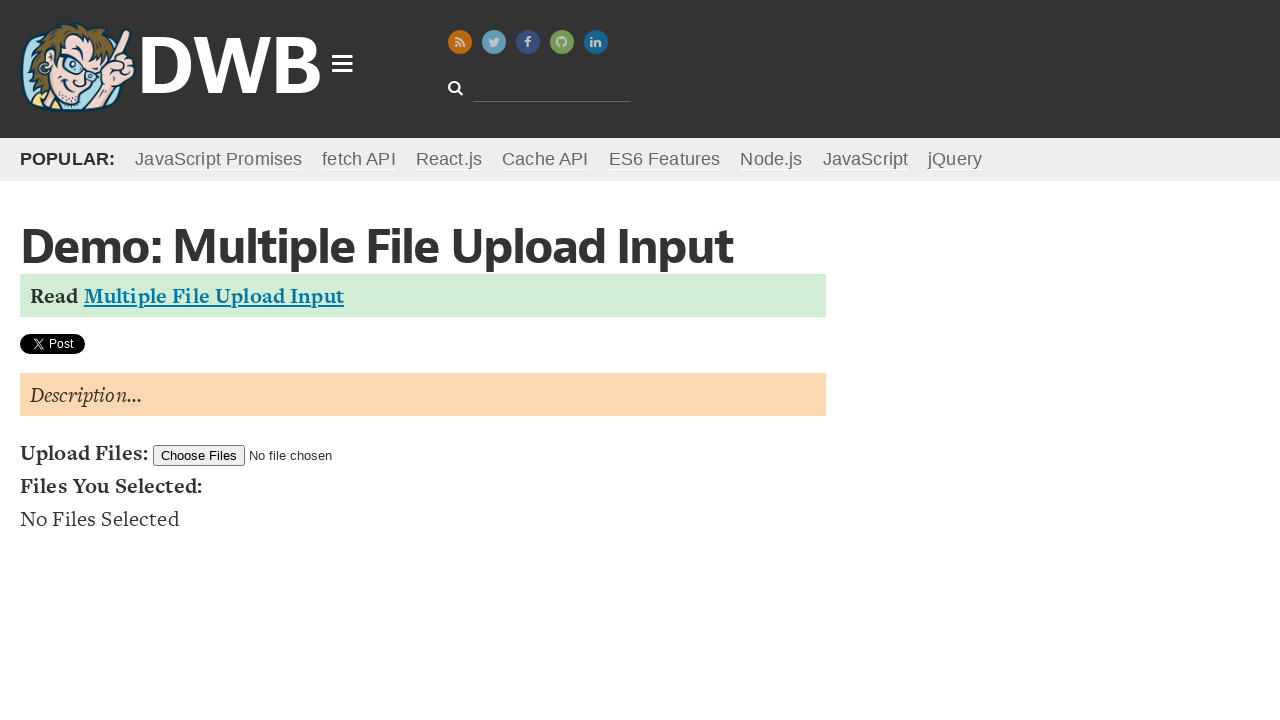